Tests a loading images page by waiting for images to finish loading (indicated by "Done!" text) and then verifying that images are present on the page

Starting URL: https://bonigarcia.dev/selenium-webdriver-java/loading-images.html

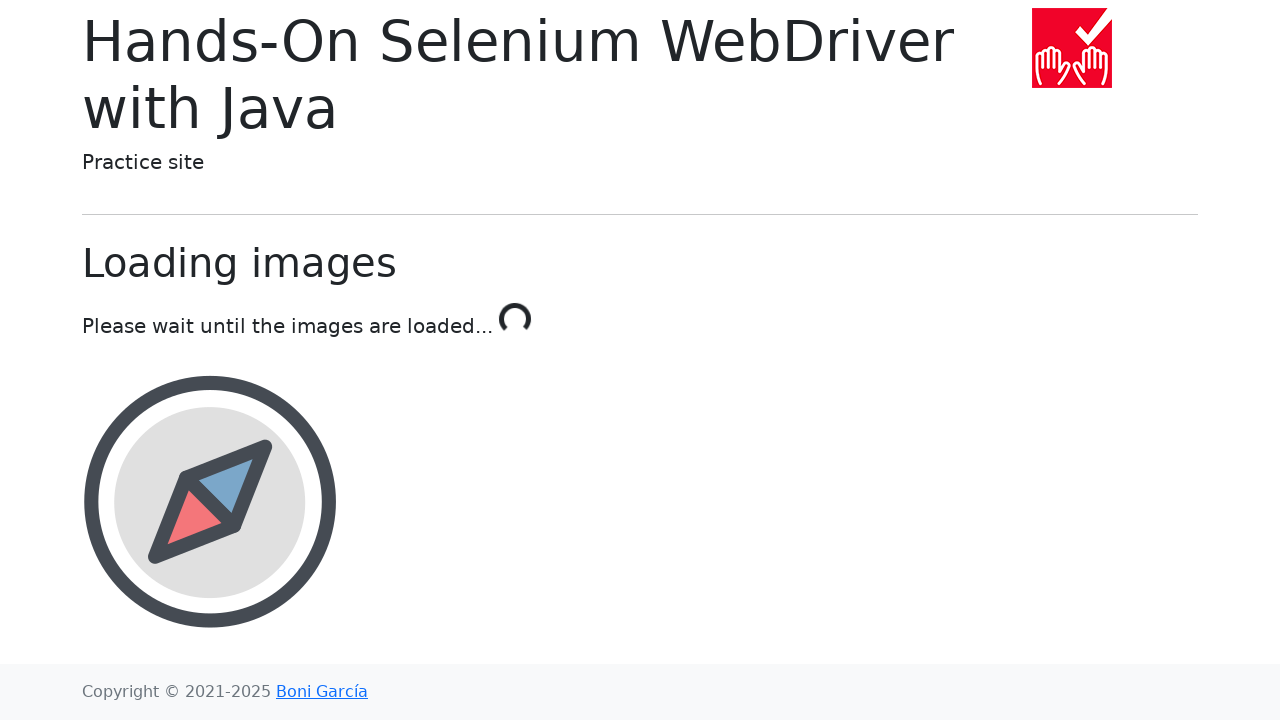

Navigated to loading images test page
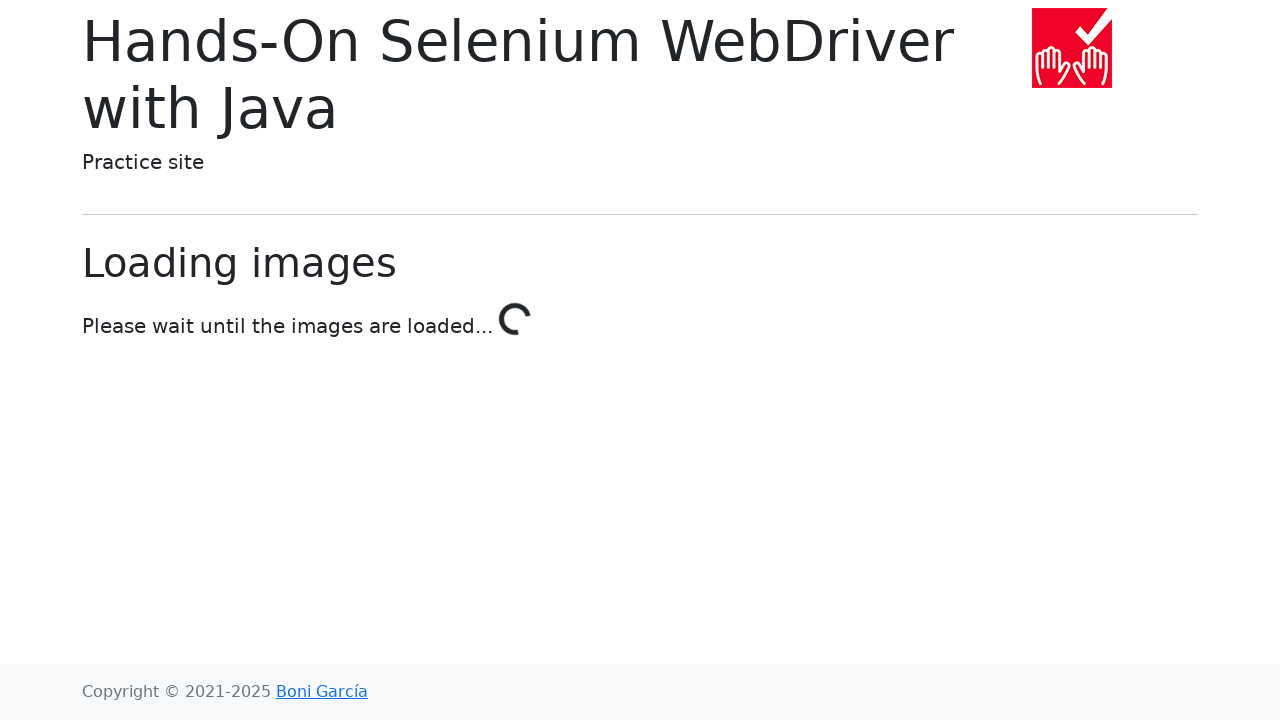

Waited for loading to complete - 'Done!' text appeared
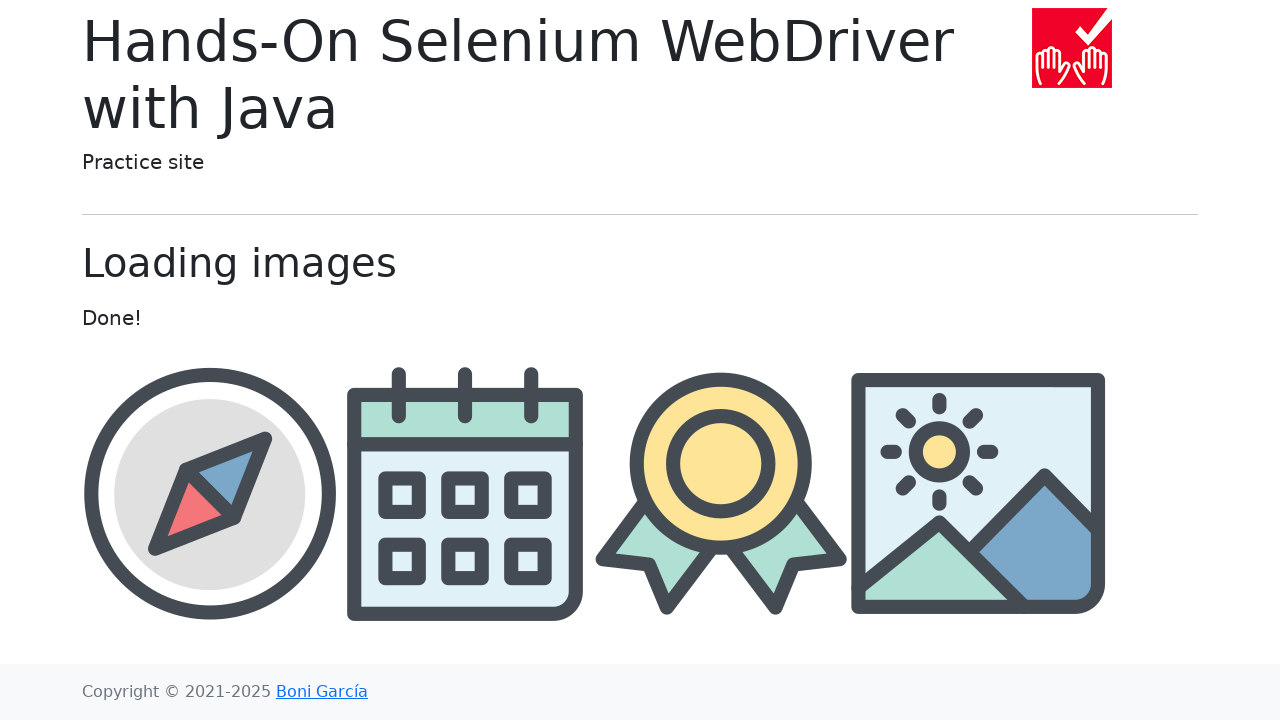

Verified images are present on the page
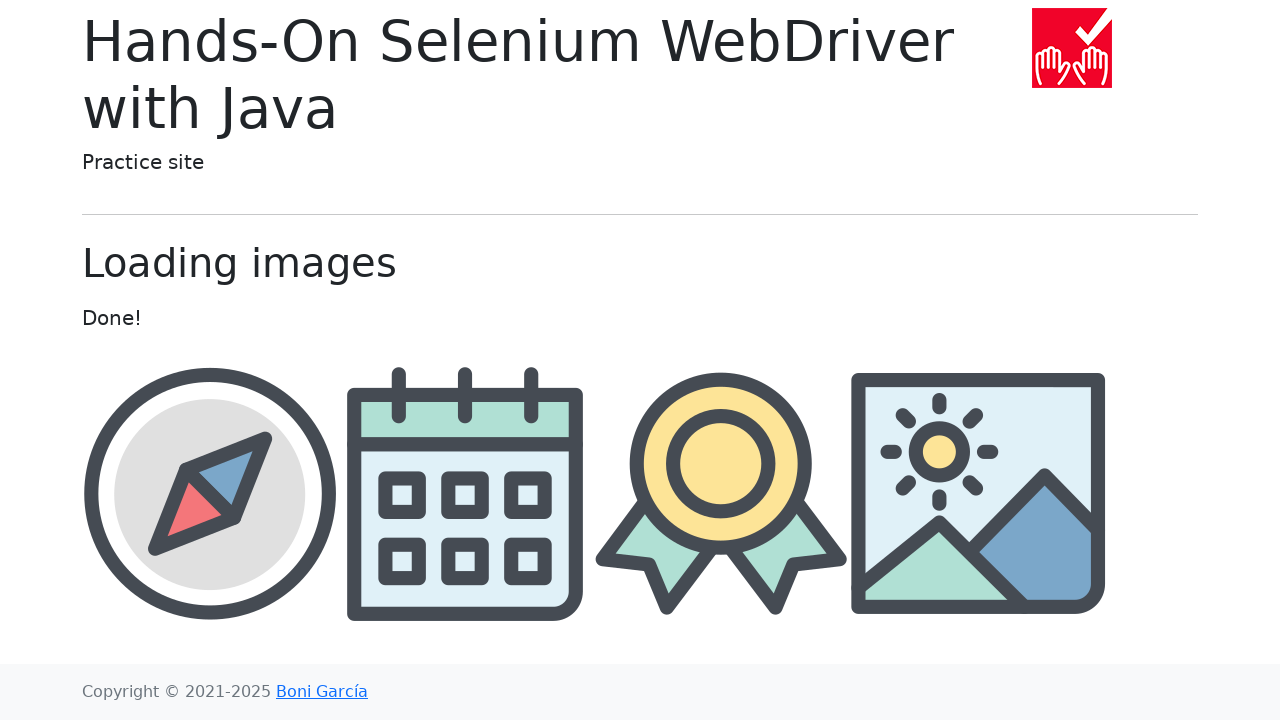

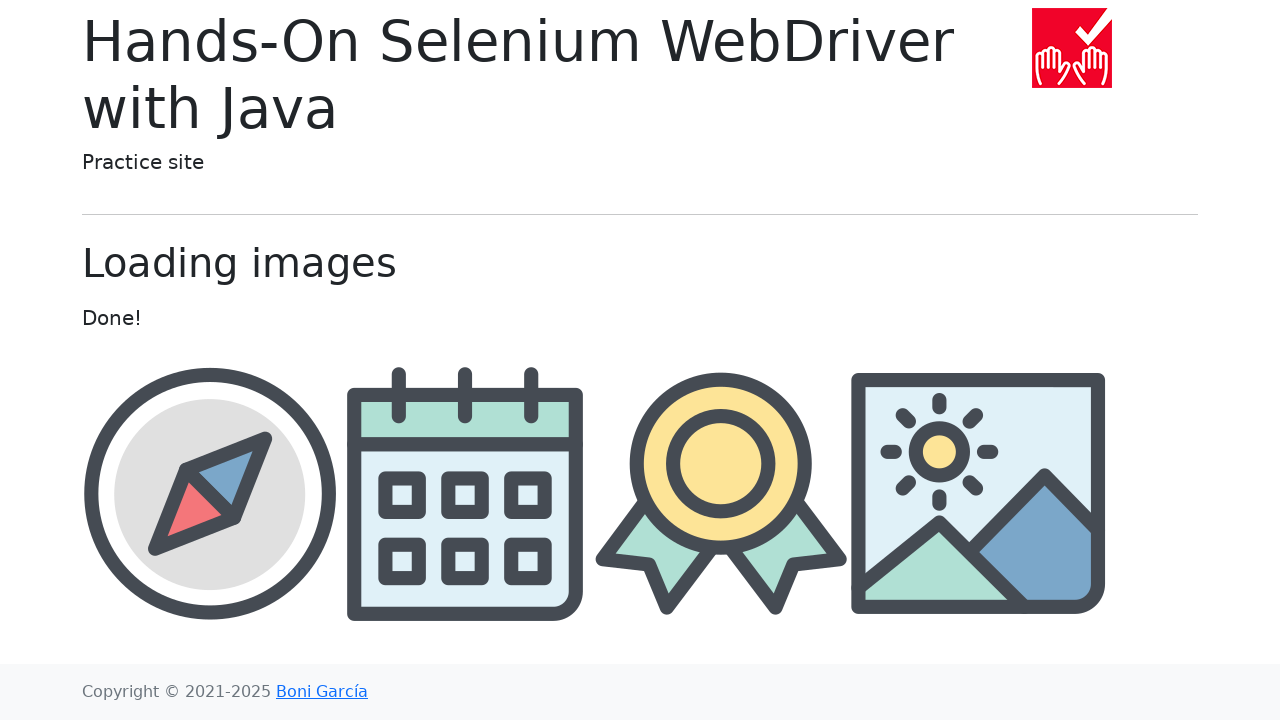